Tests that a todo item is removed when edited to an empty string

Starting URL: https://demo.playwright.dev/todomvc

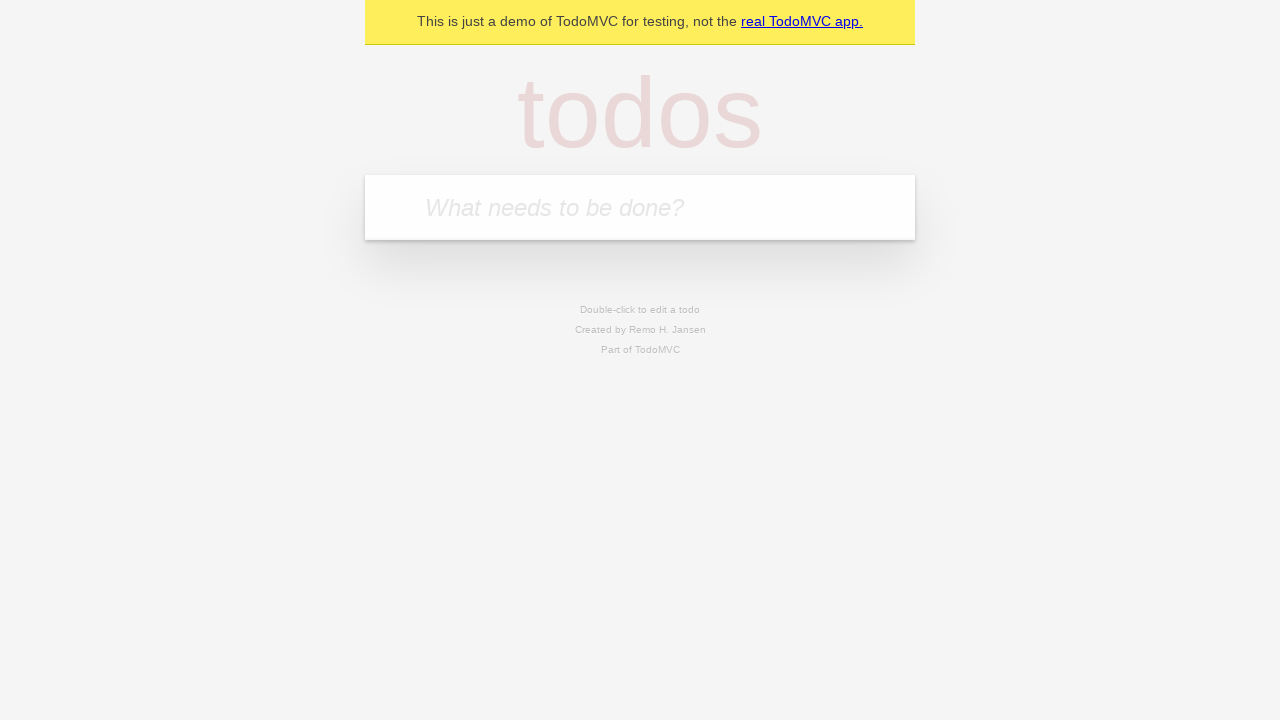

Filled todo input with 'buy some cheese' on internal:attr=[placeholder="What needs to be done?"i]
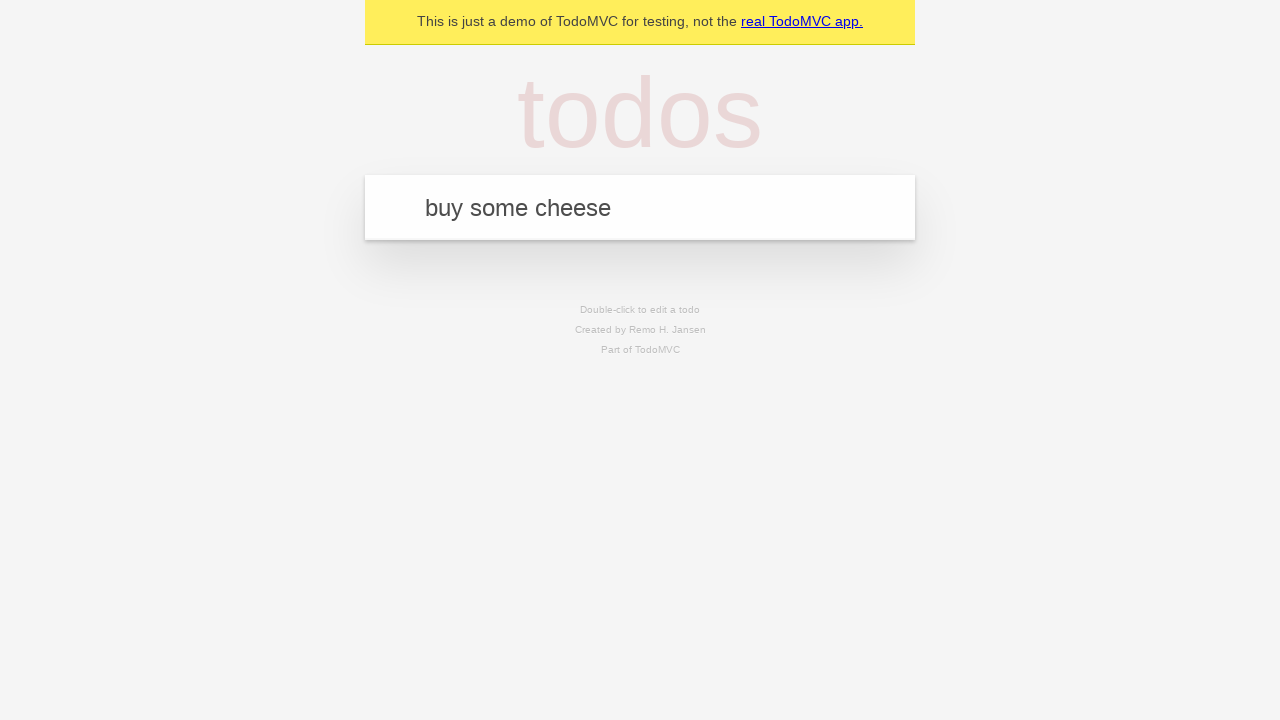

Pressed Enter to add first todo on internal:attr=[placeholder="What needs to be done?"i]
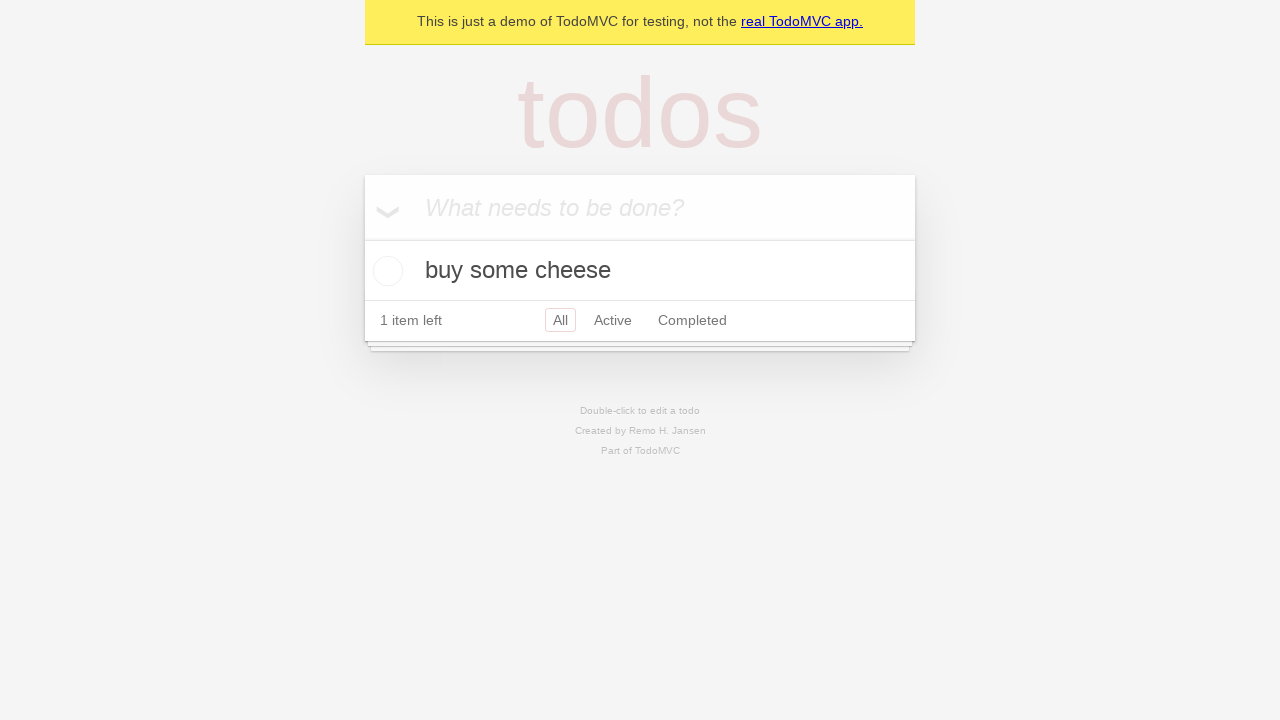

Filled todo input with 'feed the cat' on internal:attr=[placeholder="What needs to be done?"i]
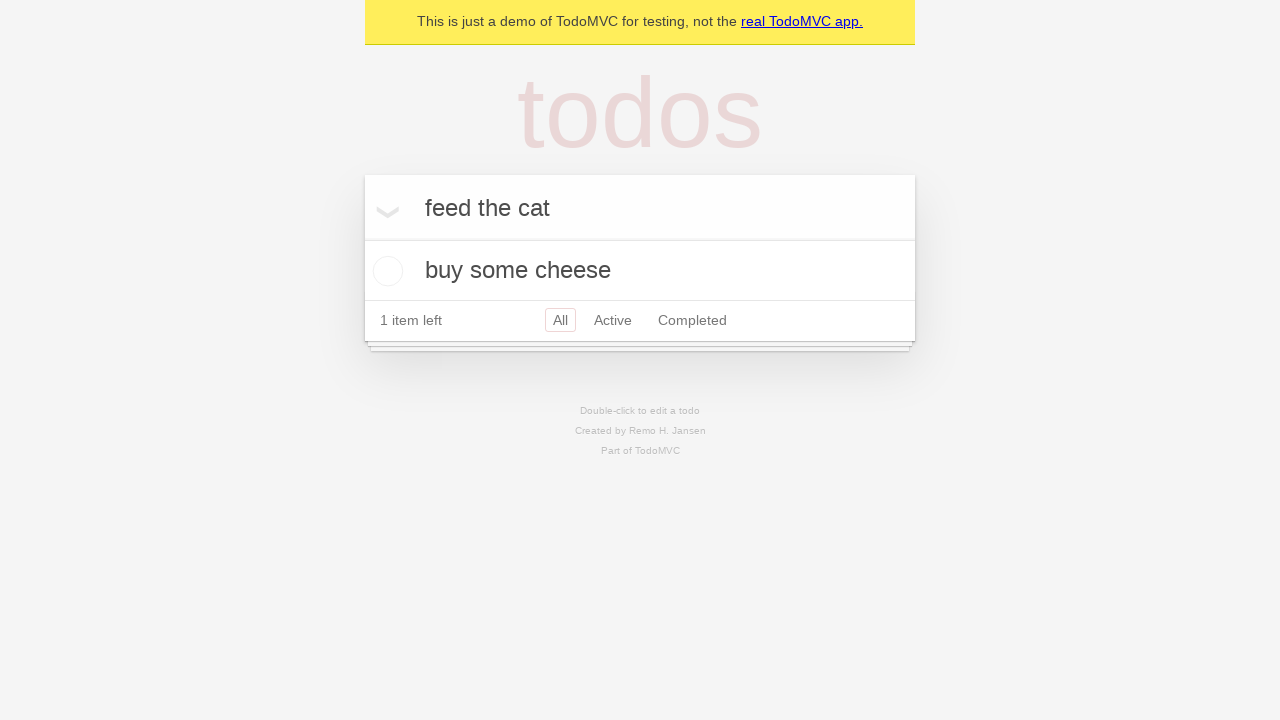

Pressed Enter to add second todo on internal:attr=[placeholder="What needs to be done?"i]
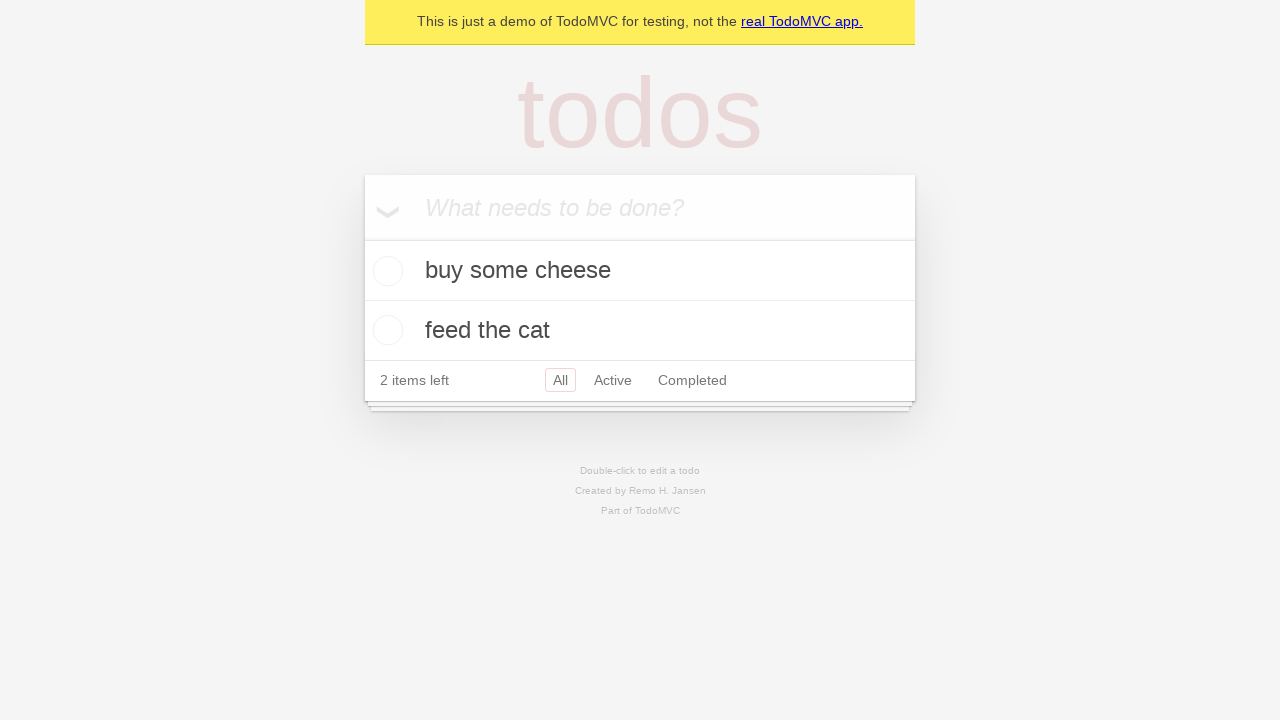

Filled todo input with 'book a doctors appointment' on internal:attr=[placeholder="What needs to be done?"i]
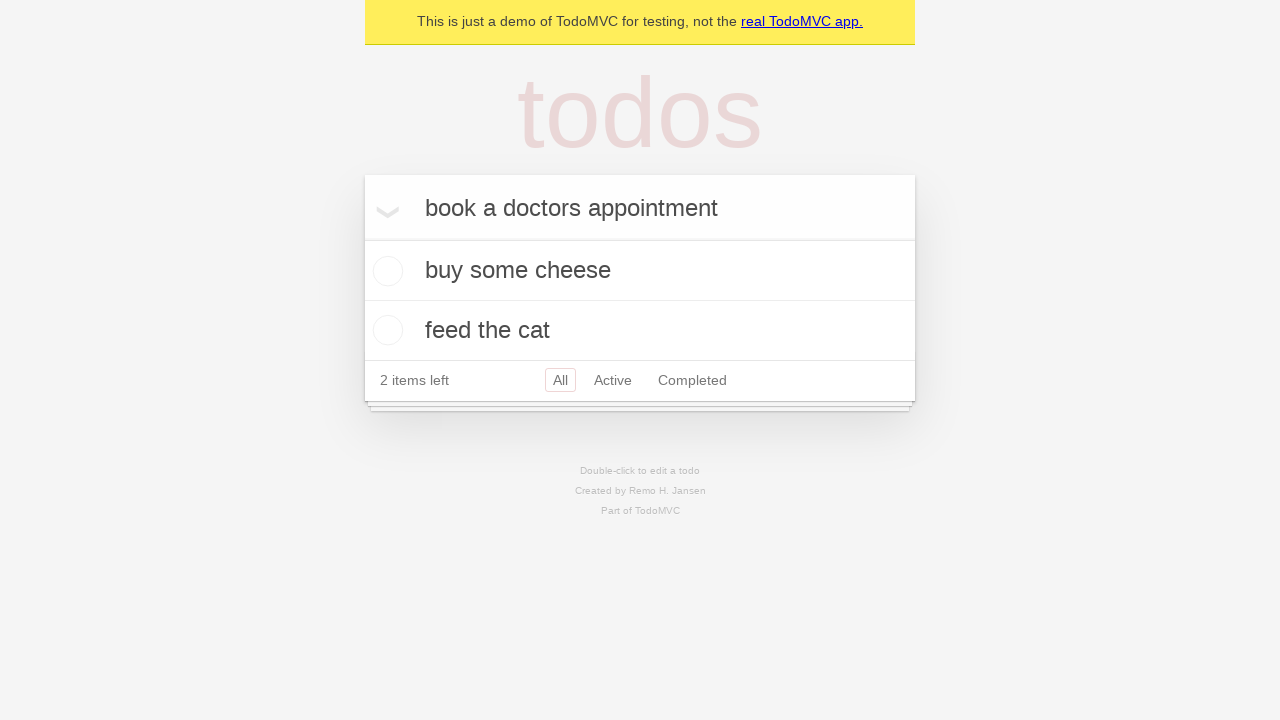

Pressed Enter to add third todo on internal:attr=[placeholder="What needs to be done?"i]
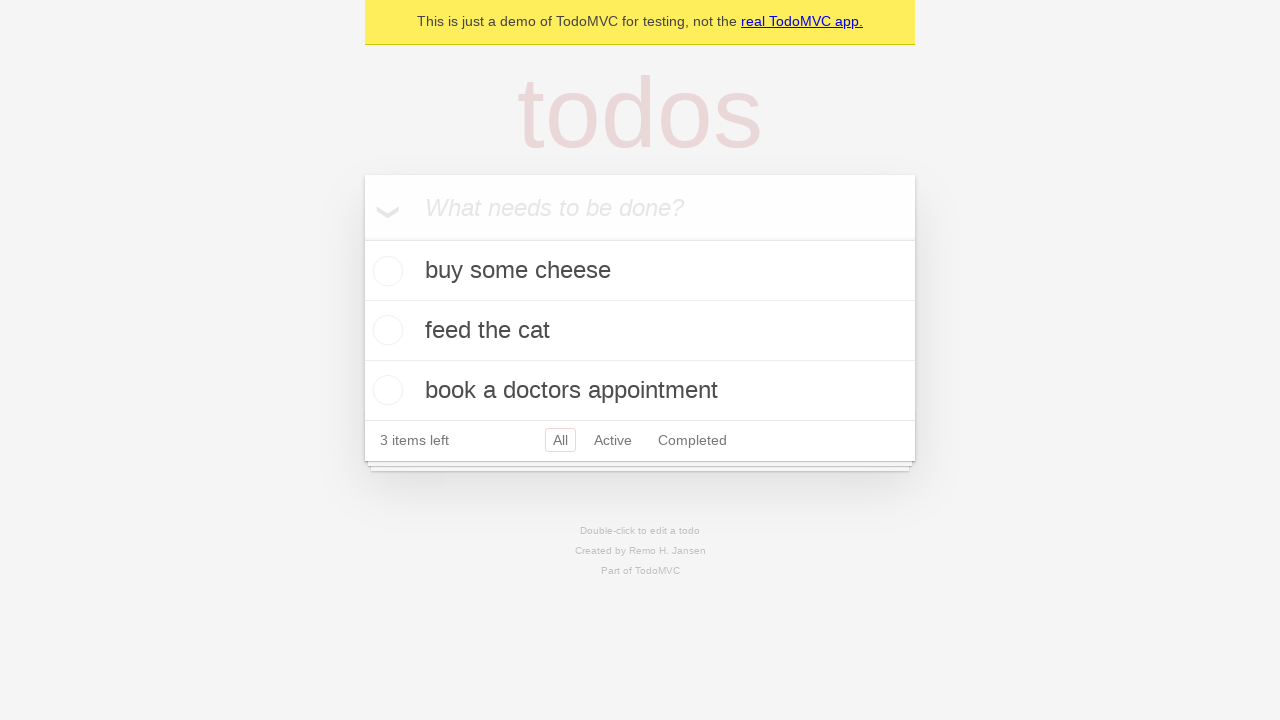

Double-clicked second todo item to enter edit mode at (640, 331) on internal:testid=[data-testid="todo-item"s] >> nth=1
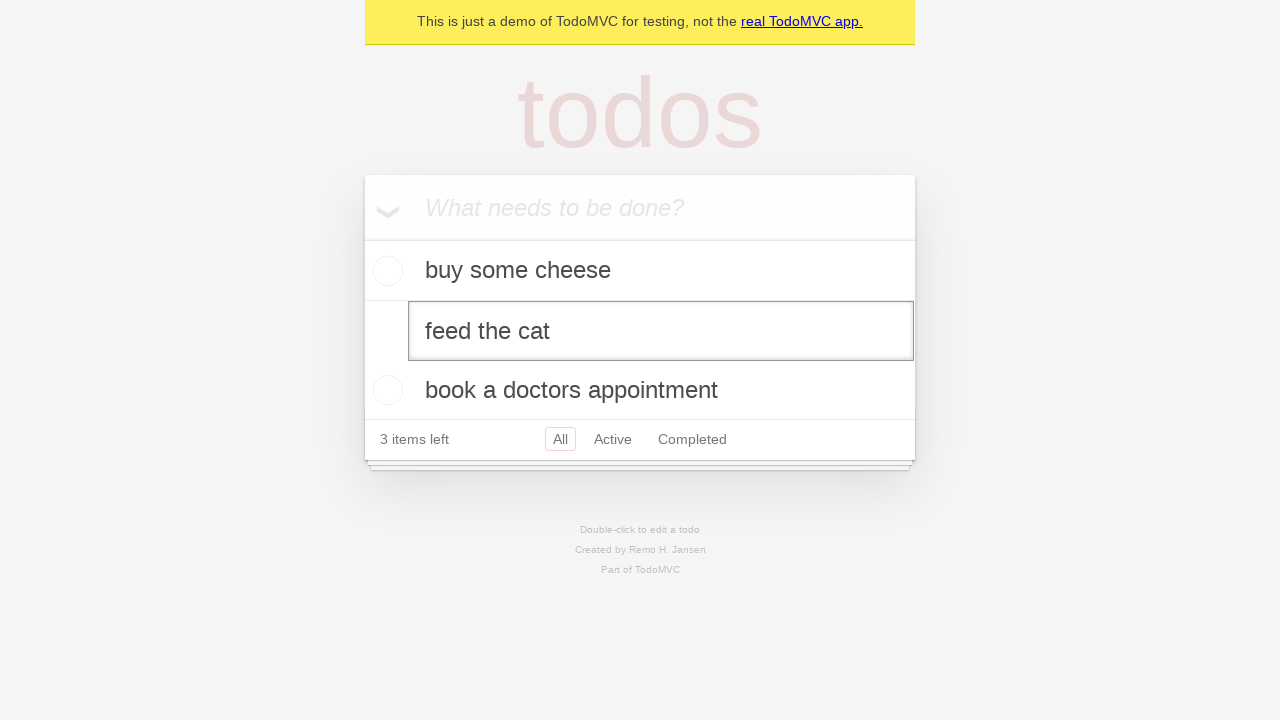

Cleared the edit textbox to empty string on internal:testid=[data-testid="todo-item"s] >> nth=1 >> internal:role=textbox[nam
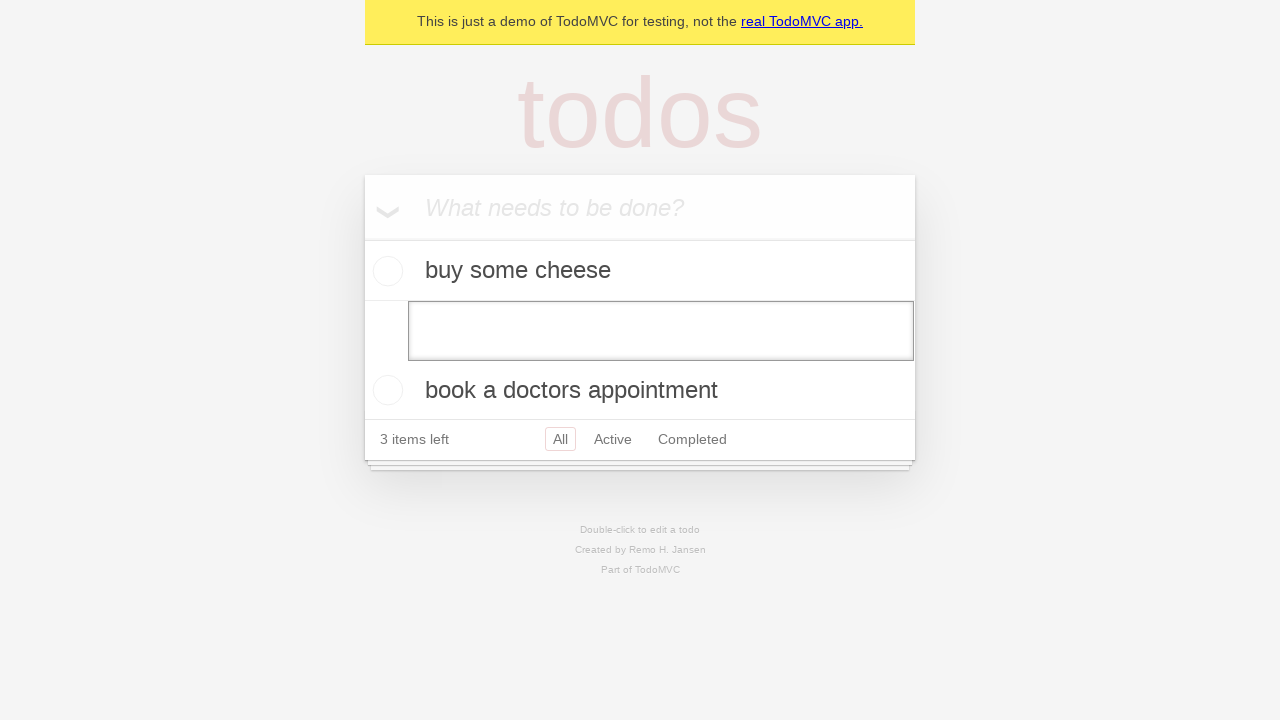

Pressed Enter to confirm removal of empty todo item on internal:testid=[data-testid="todo-item"s] >> nth=1 >> internal:role=textbox[nam
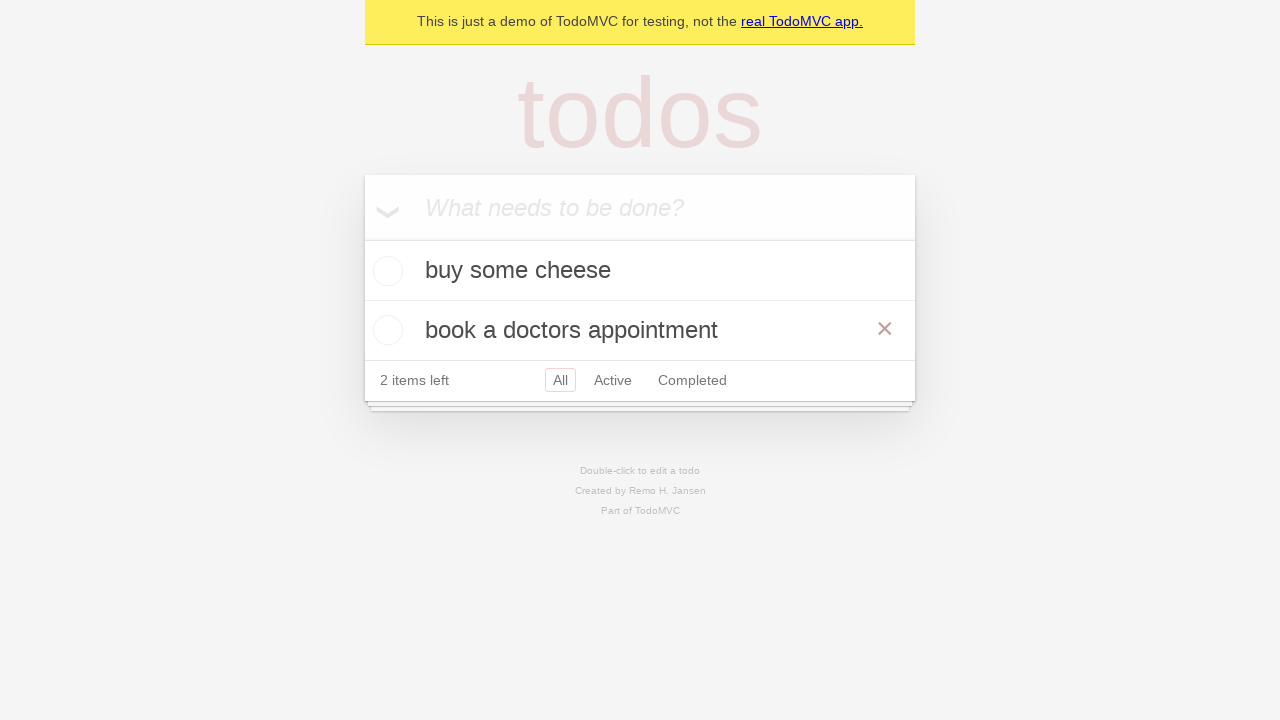

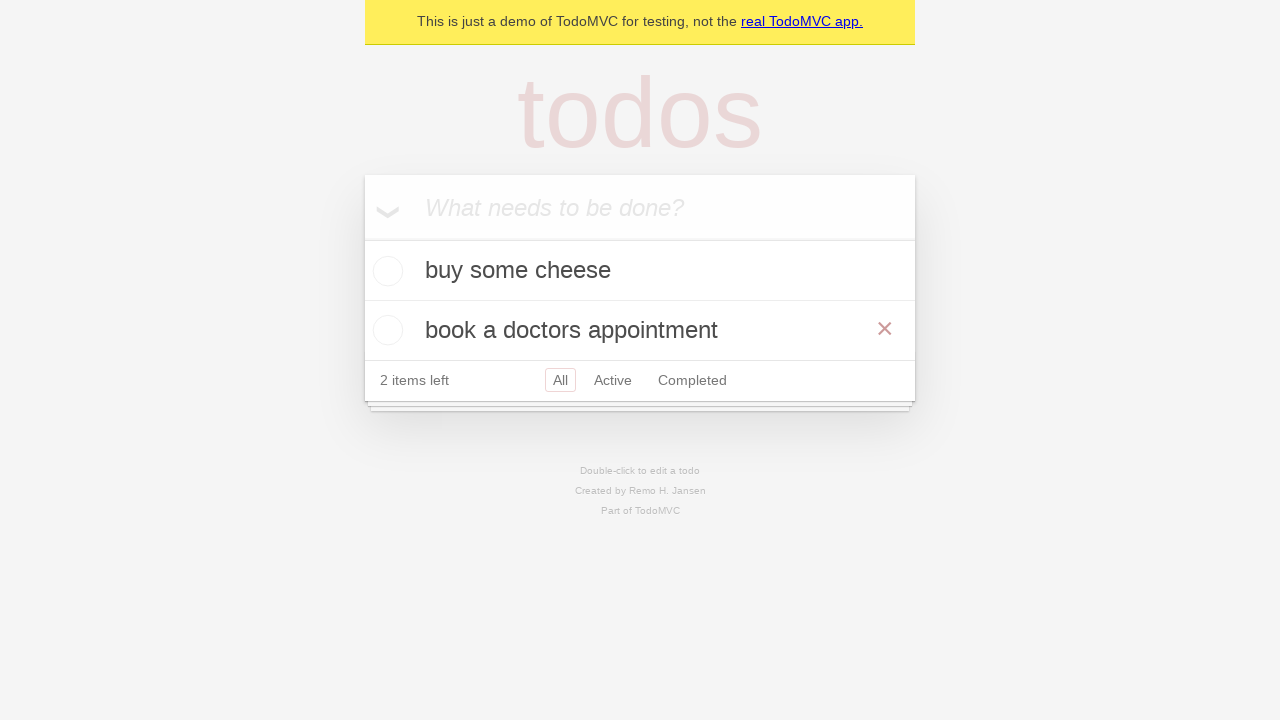